Tests nested iframe handling by navigating to a frames demo page, clicking to access multiple frames section, switching between outer and inner iframes, and entering text in an input field within the nested iframe.

Starting URL: https://demo.automationtesting.in/Frames.html

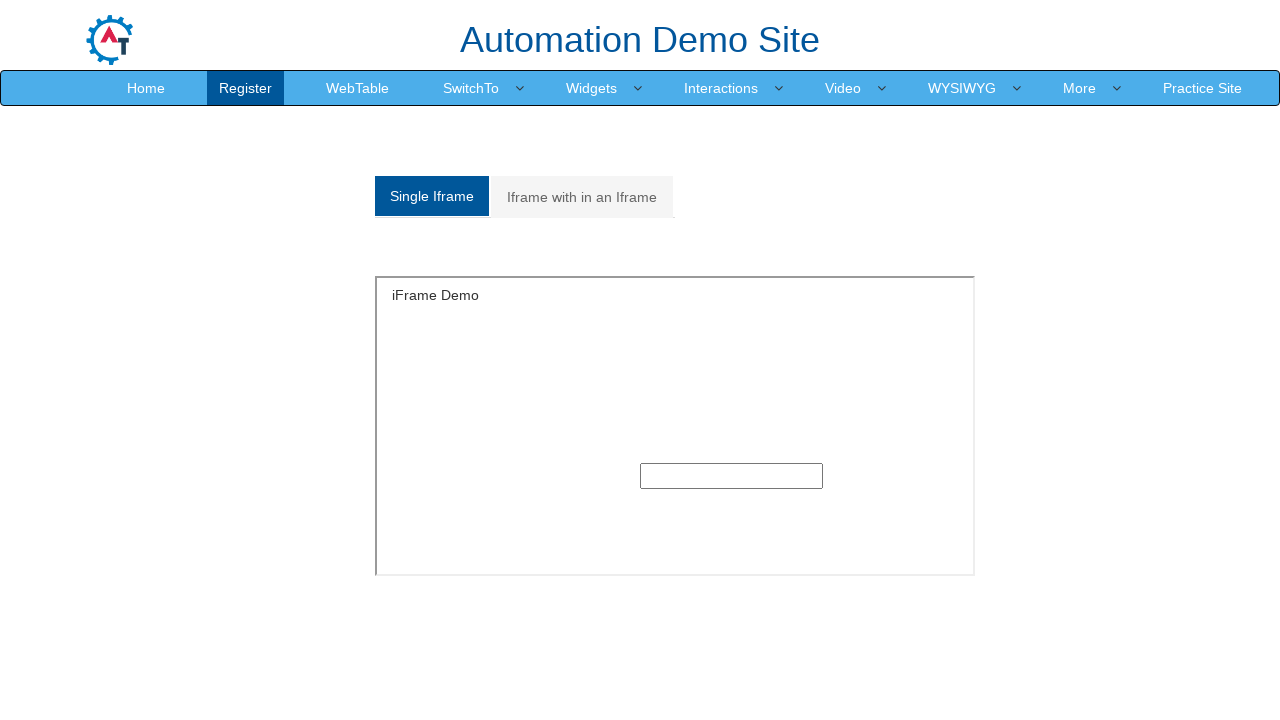

Clicked on iframe tab to access multiple frames section at (582, 197) on xpath=/html/body/section/div[1]/div/div/div/div[1]/div/ul/li[2]/a
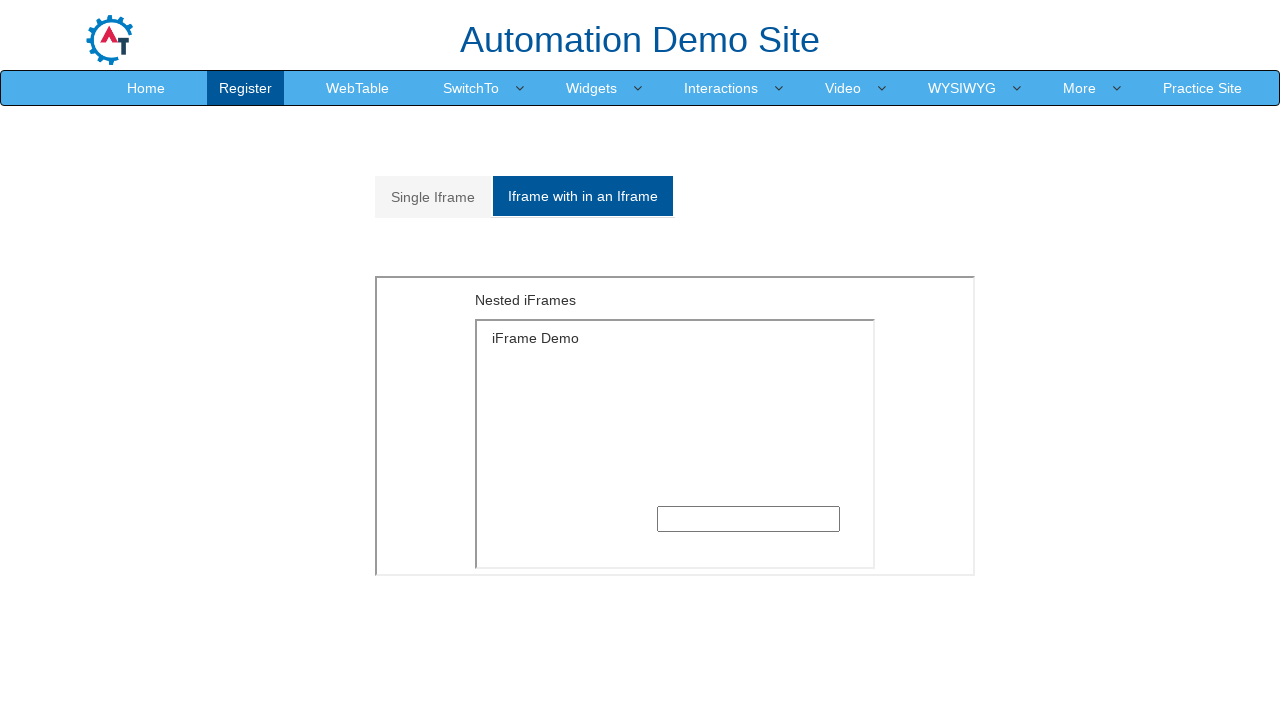

Waited for outer iframe to be available
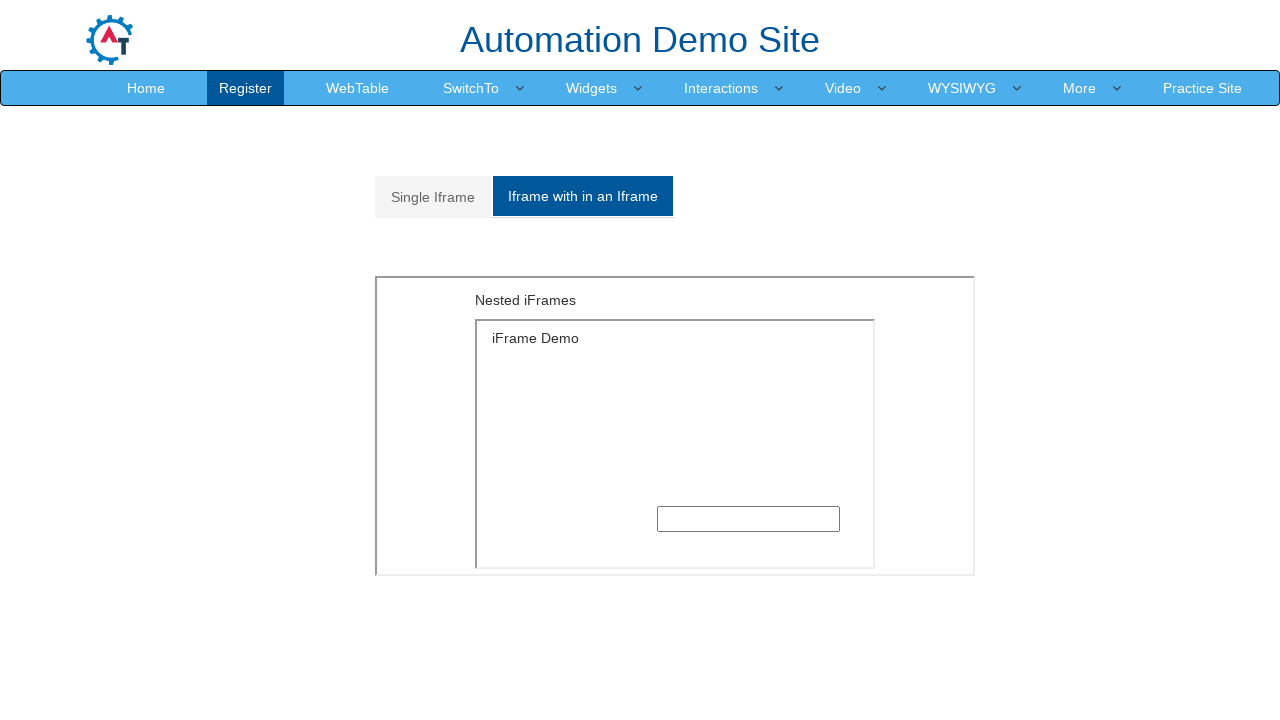

Switched to outer iframe
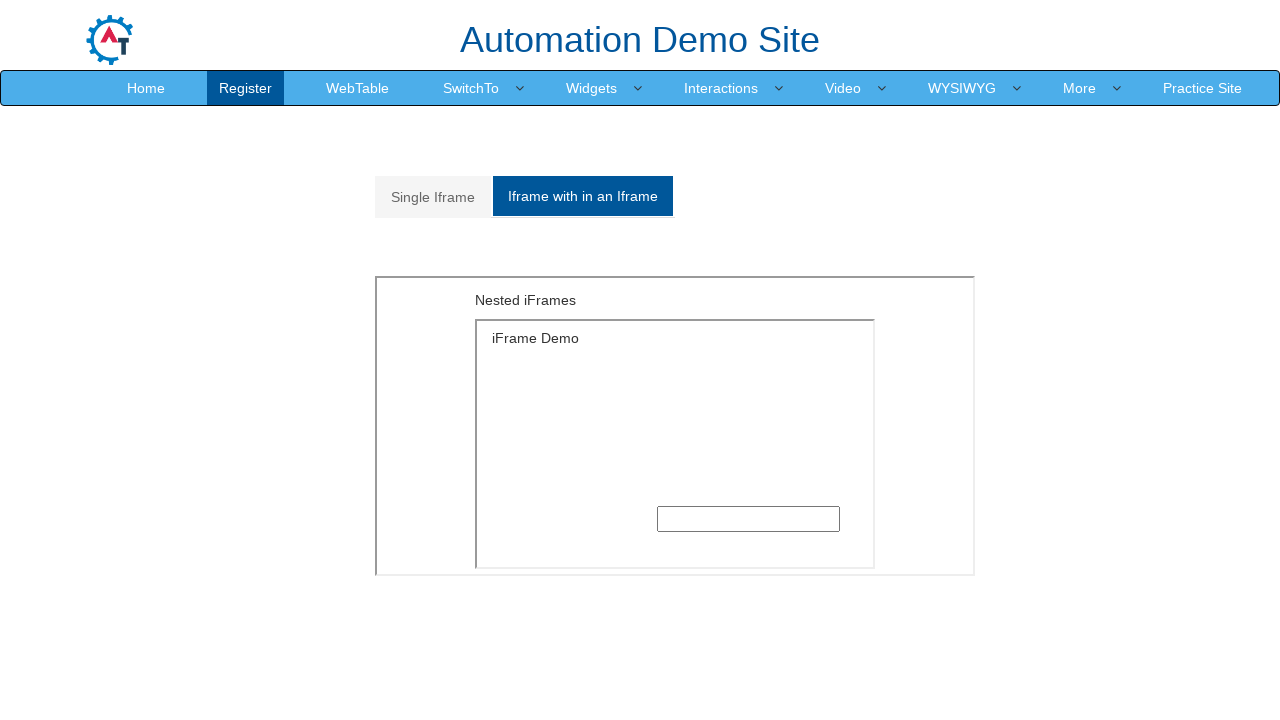

Located inner frame within the outer frame
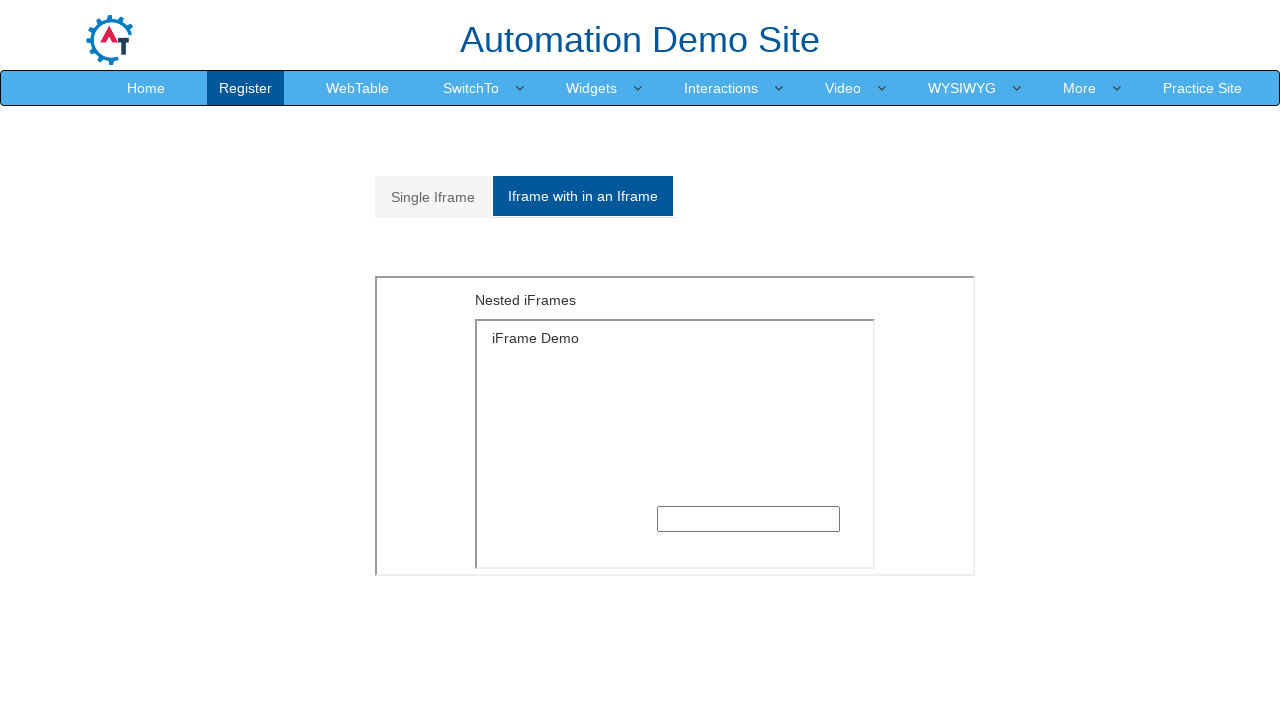

Entered 'testuser_automation' in text input field within nested iframe on xpath=//*[@id='Multiple']/iframe >> internal:control=enter-frame >> xpath=/html/
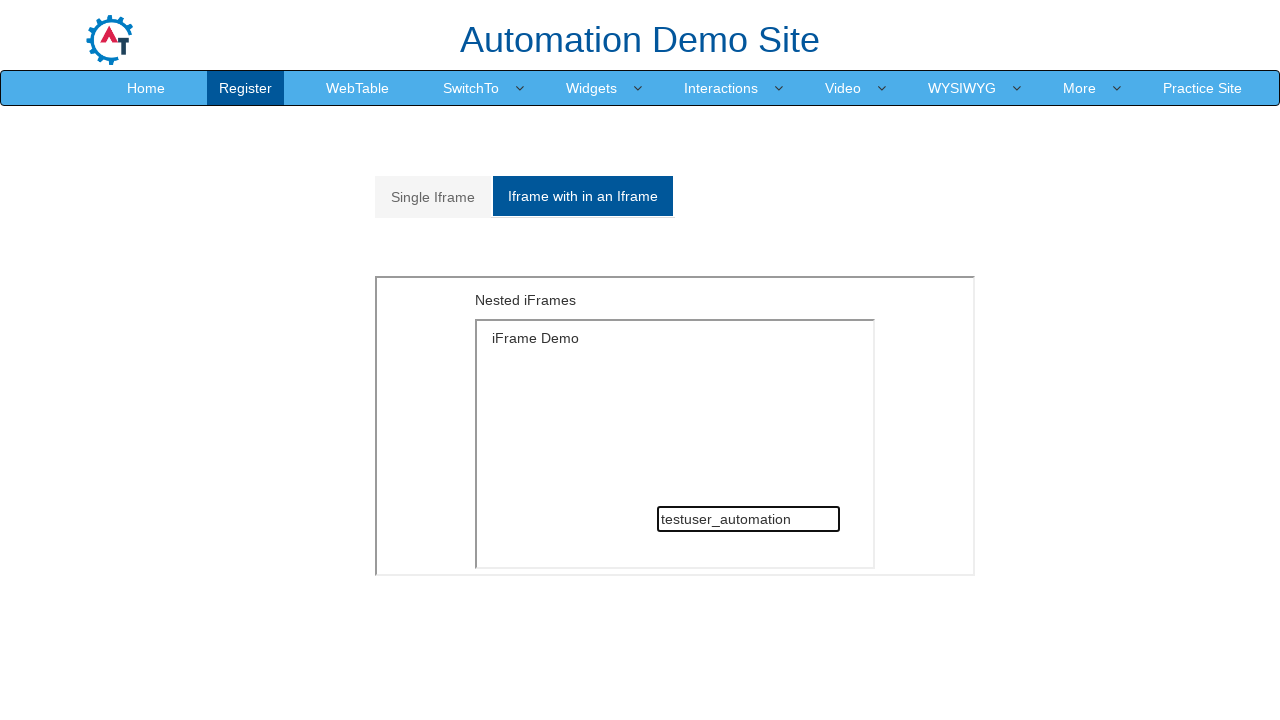

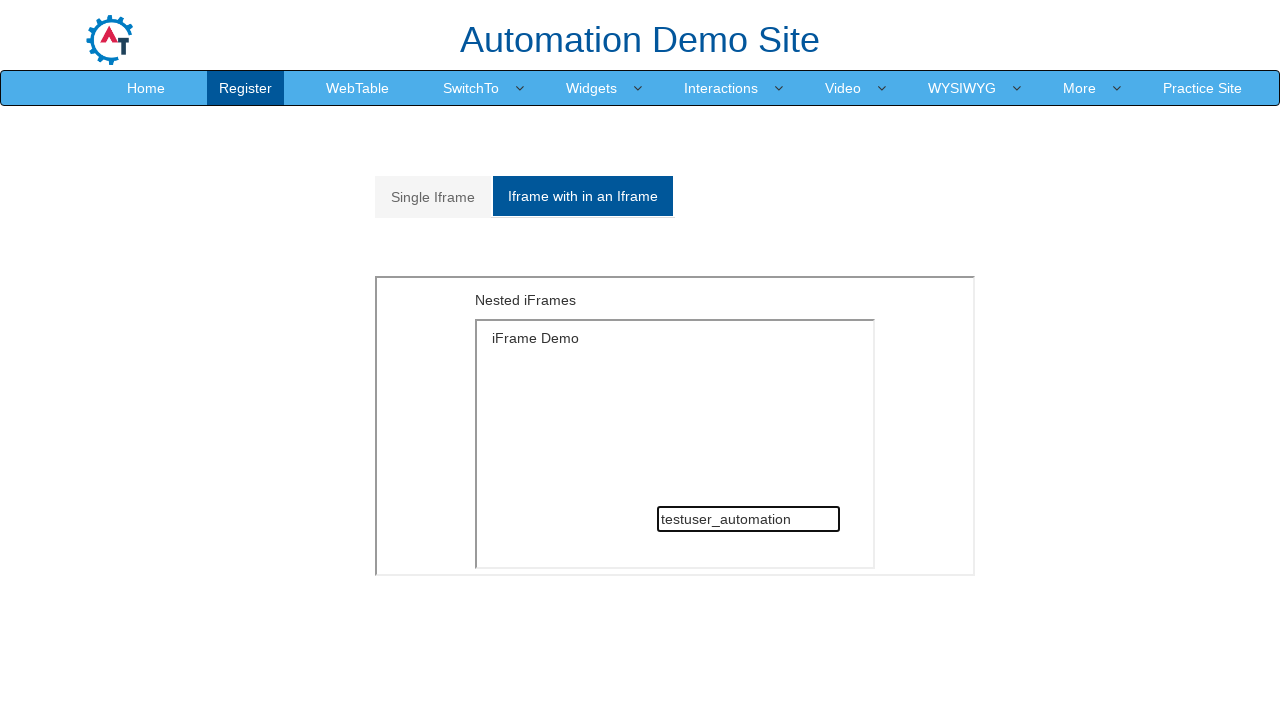